Tests hover functionality by hovering over an avatar image on the practice page, which should reveal hidden user information.

Starting URL: https://practice.cydeo.com/hovers

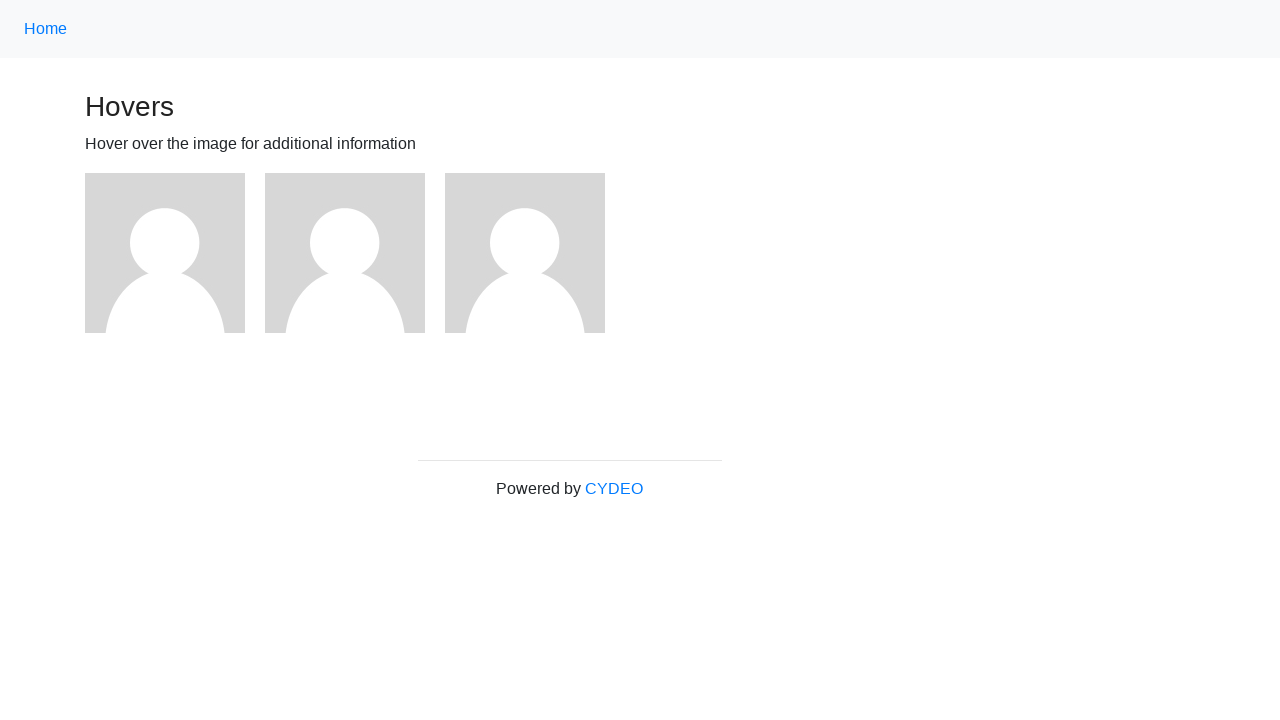

Navigated to hovers practice page
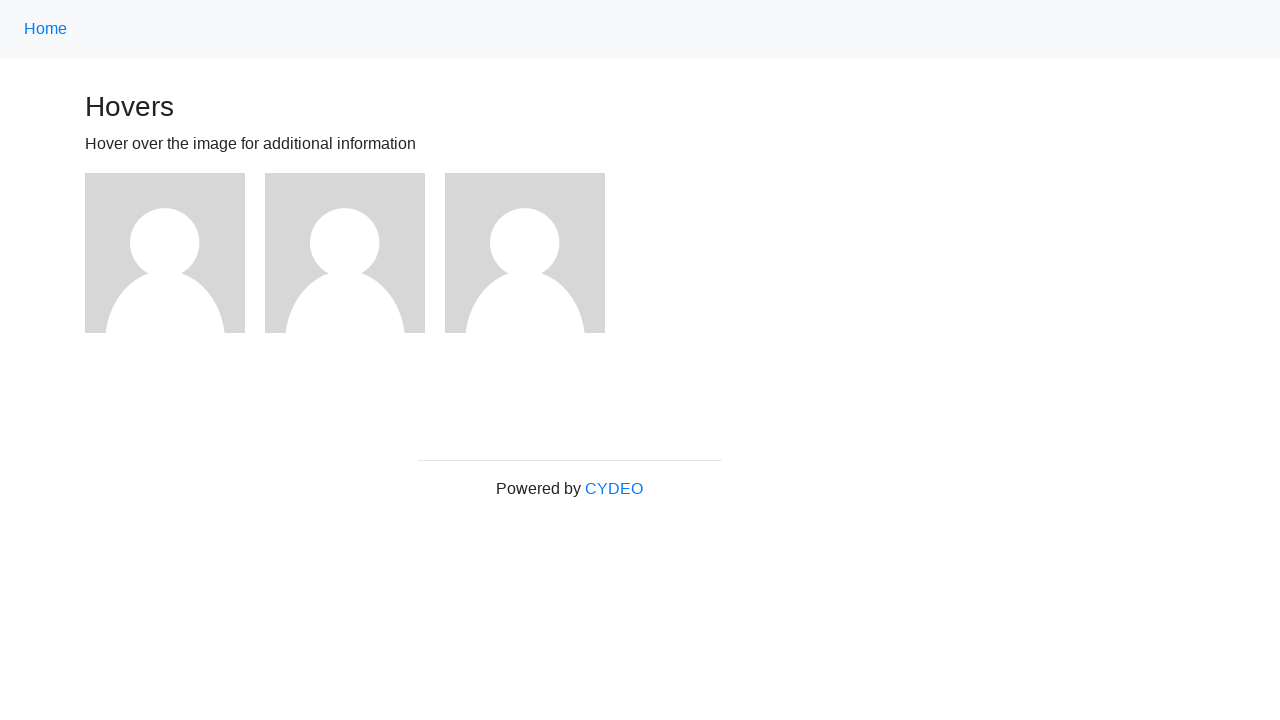

Located first avatar image element
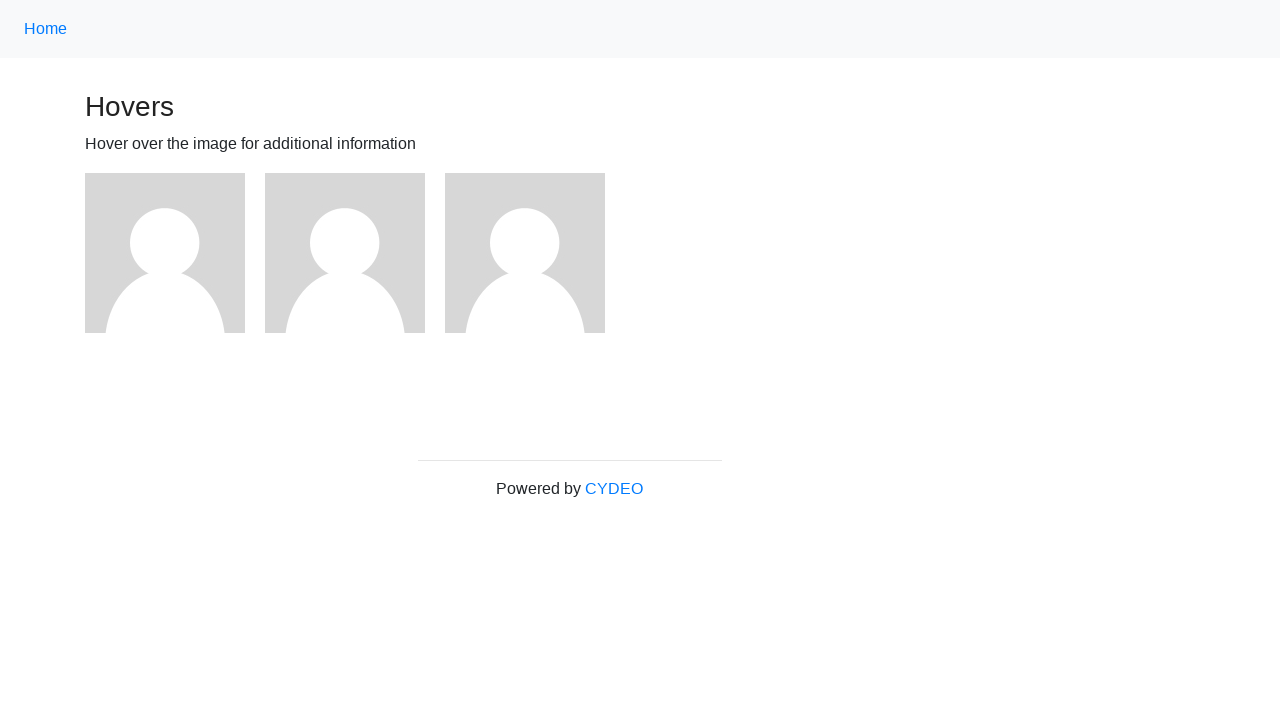

Hovered over first avatar image to reveal hidden user information at (165, 253) on xpath=//img[@src='/img/avatar-blank.jpg'] >> nth=0
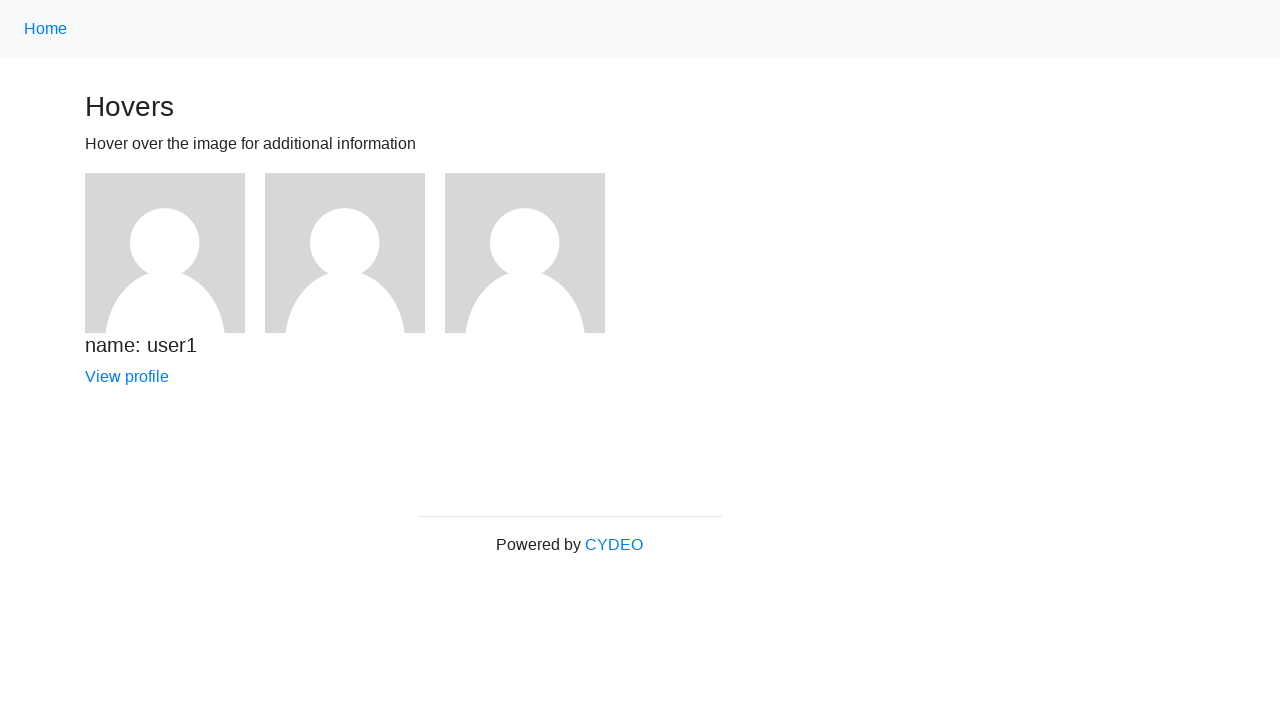

Hidden user information revealed after hover
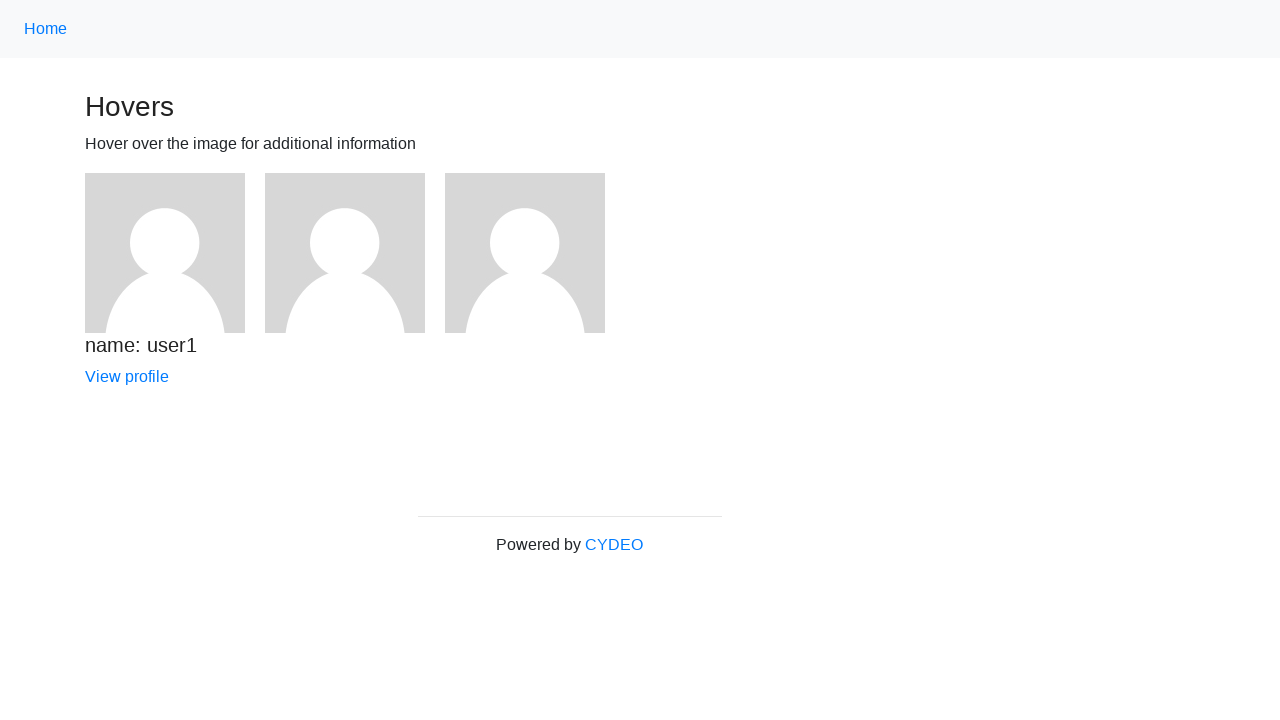

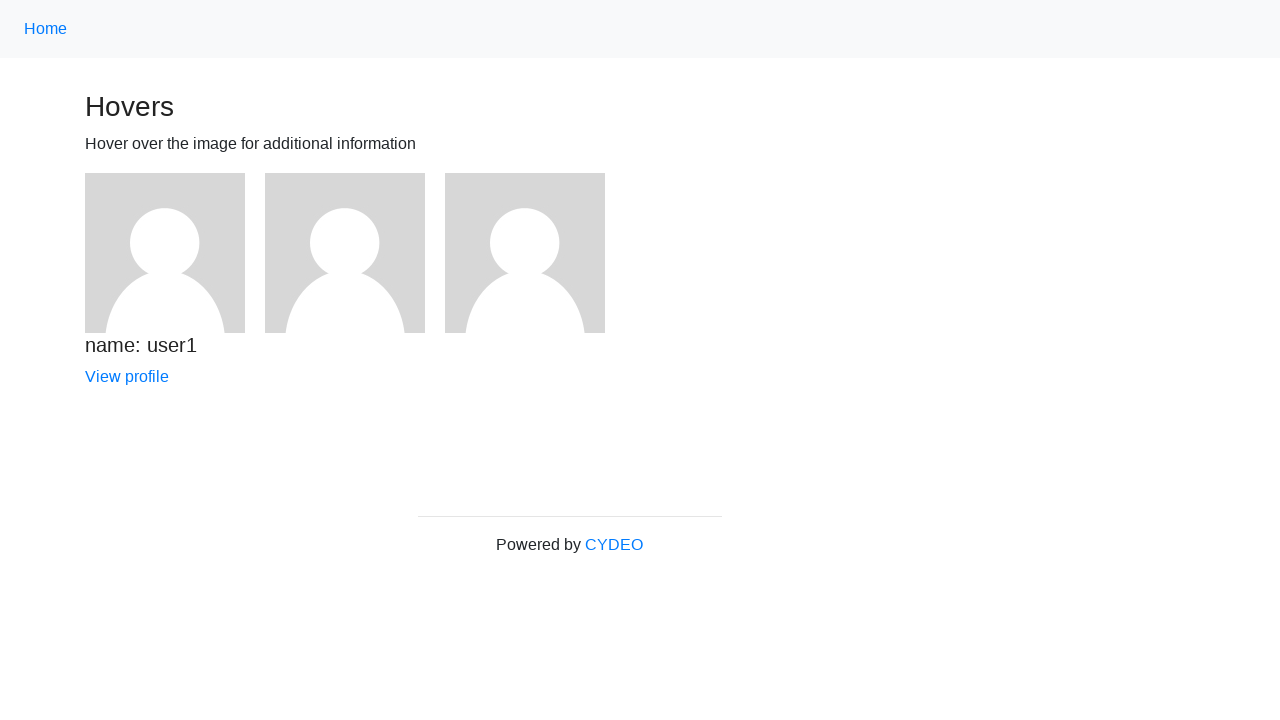